Navigates to an Angular demo application and clicks on the library button to test navigation functionality

Starting URL: https://rahulshettyacademy.com/angularAppdemo/

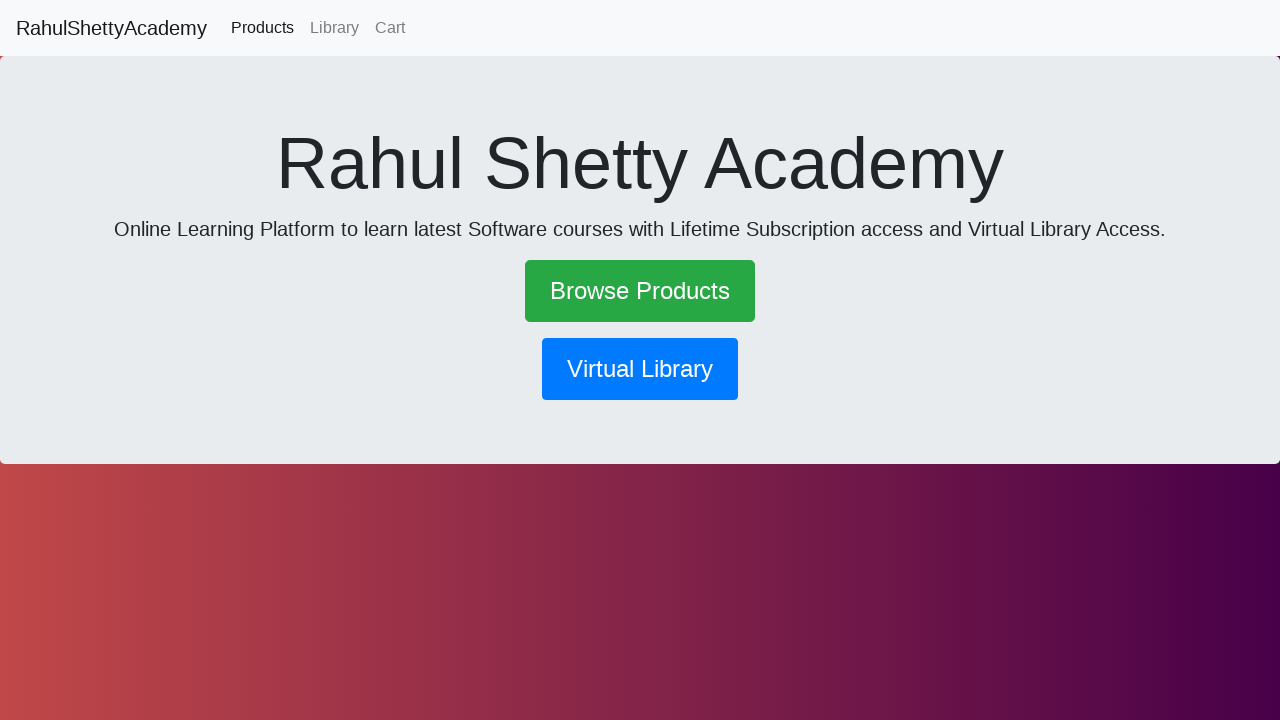

Clicked library navigation button at (640, 369) on button[routerlink*='library']
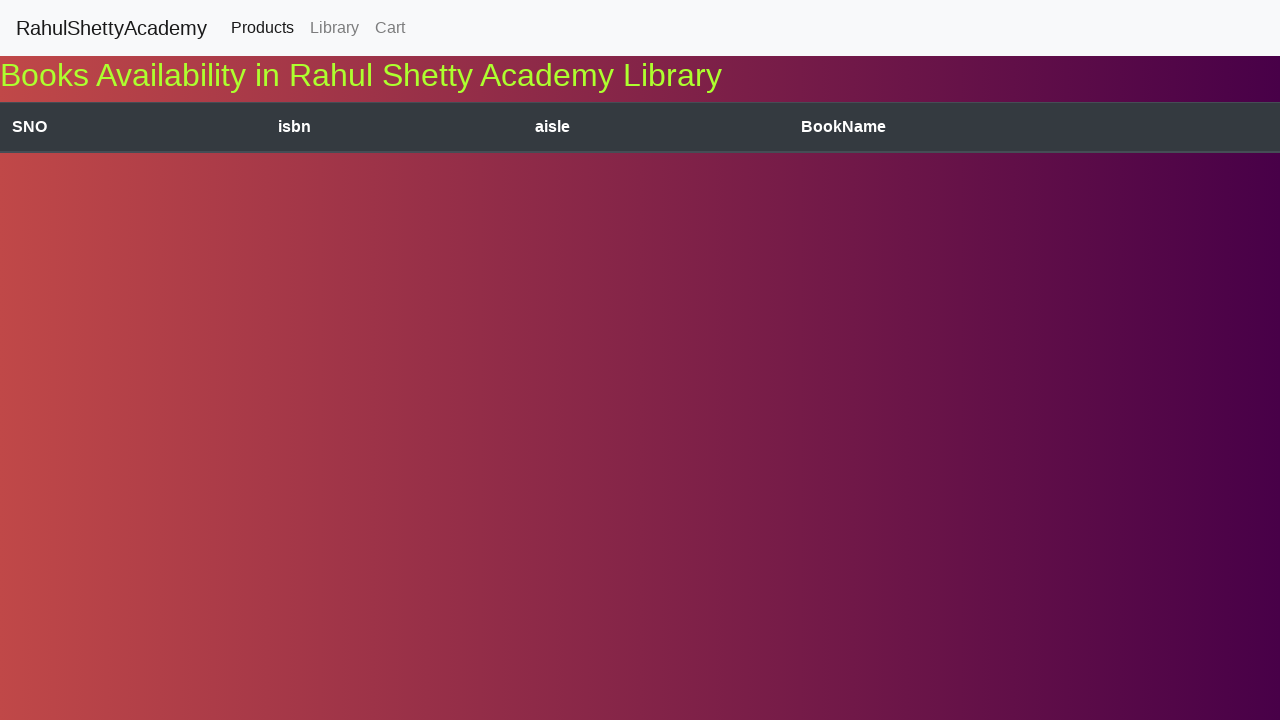

Navigation to library page completed (networkidle)
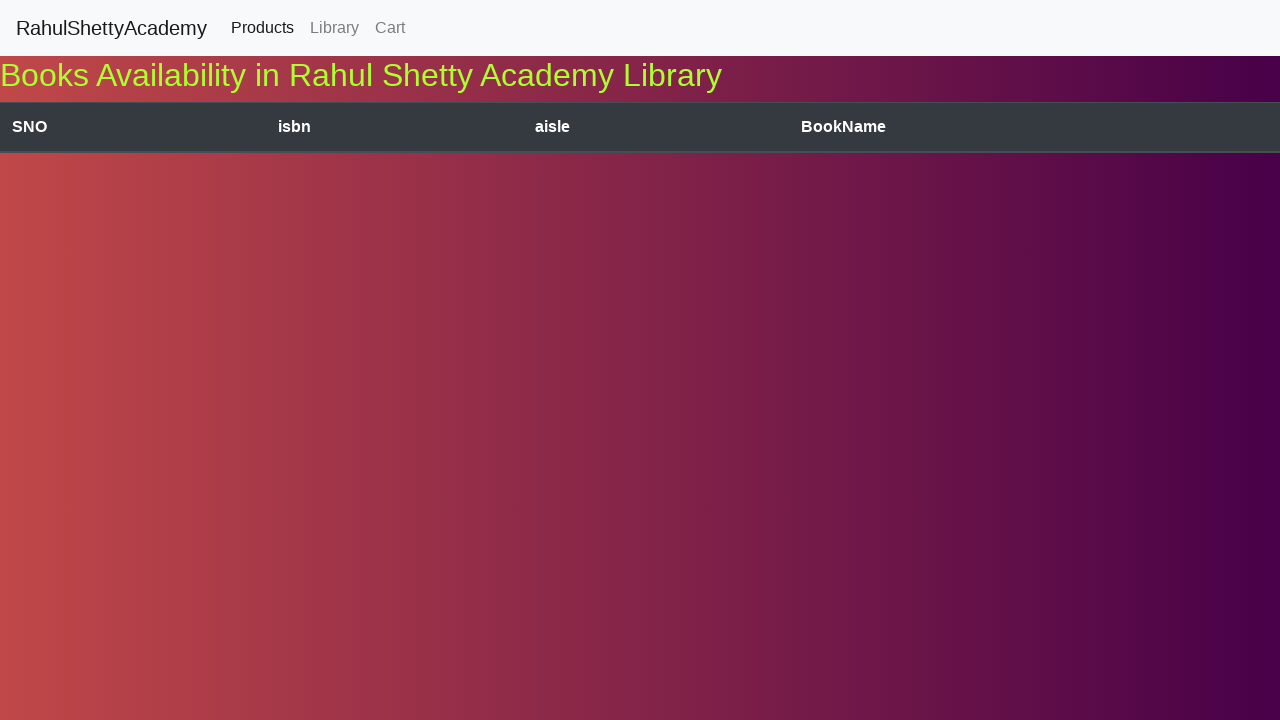

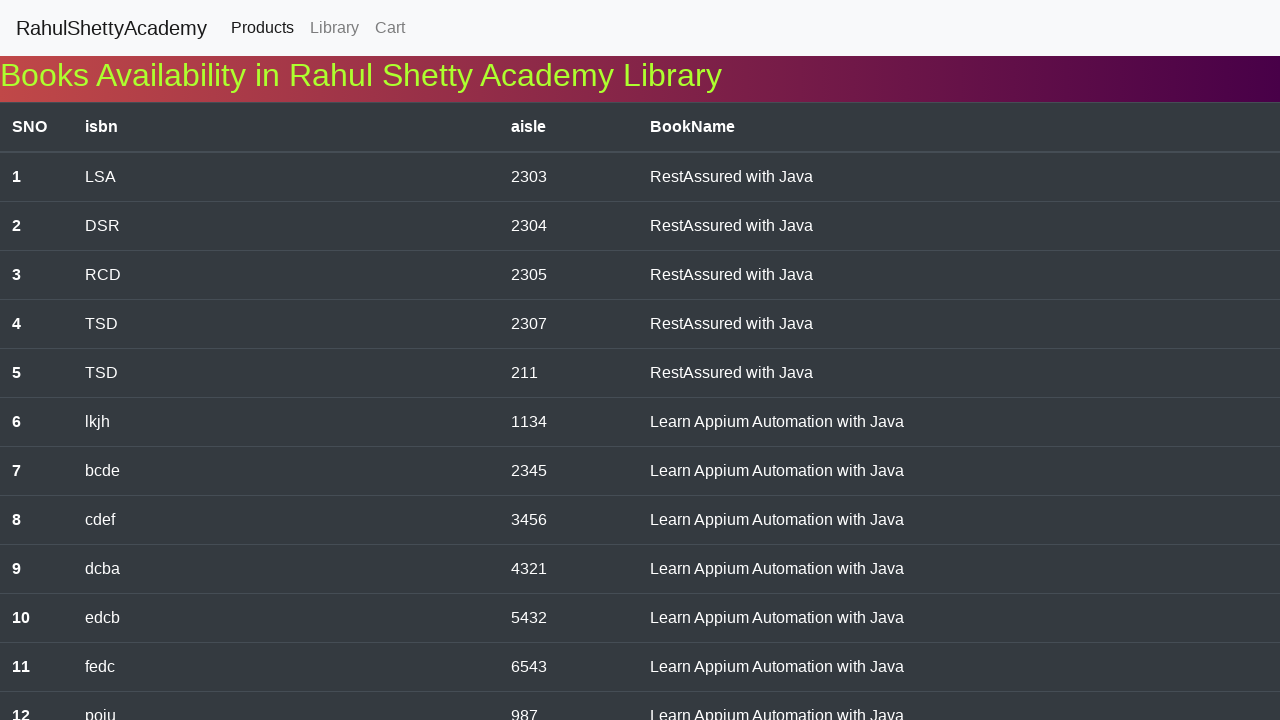